Navigates to HDFC website and waits for the page to load

Starting URL: https://www.hdfc.com

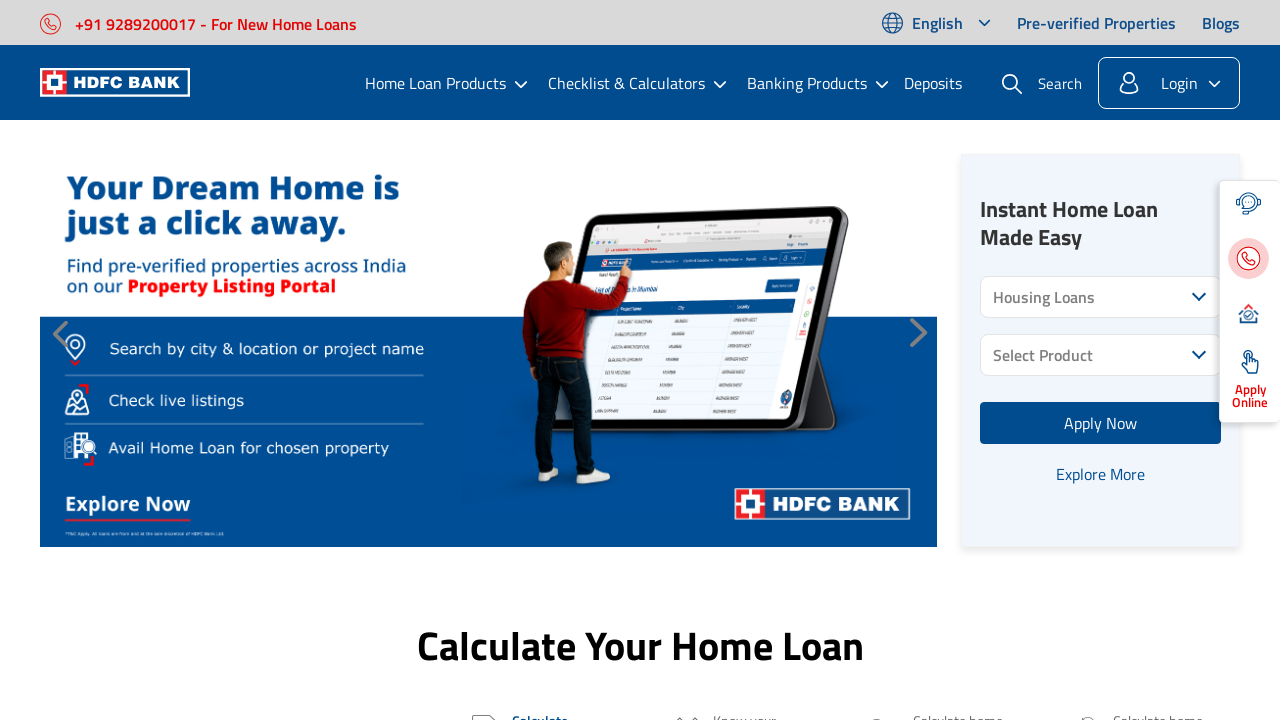

Waited 5 seconds for HDFC website to fully load
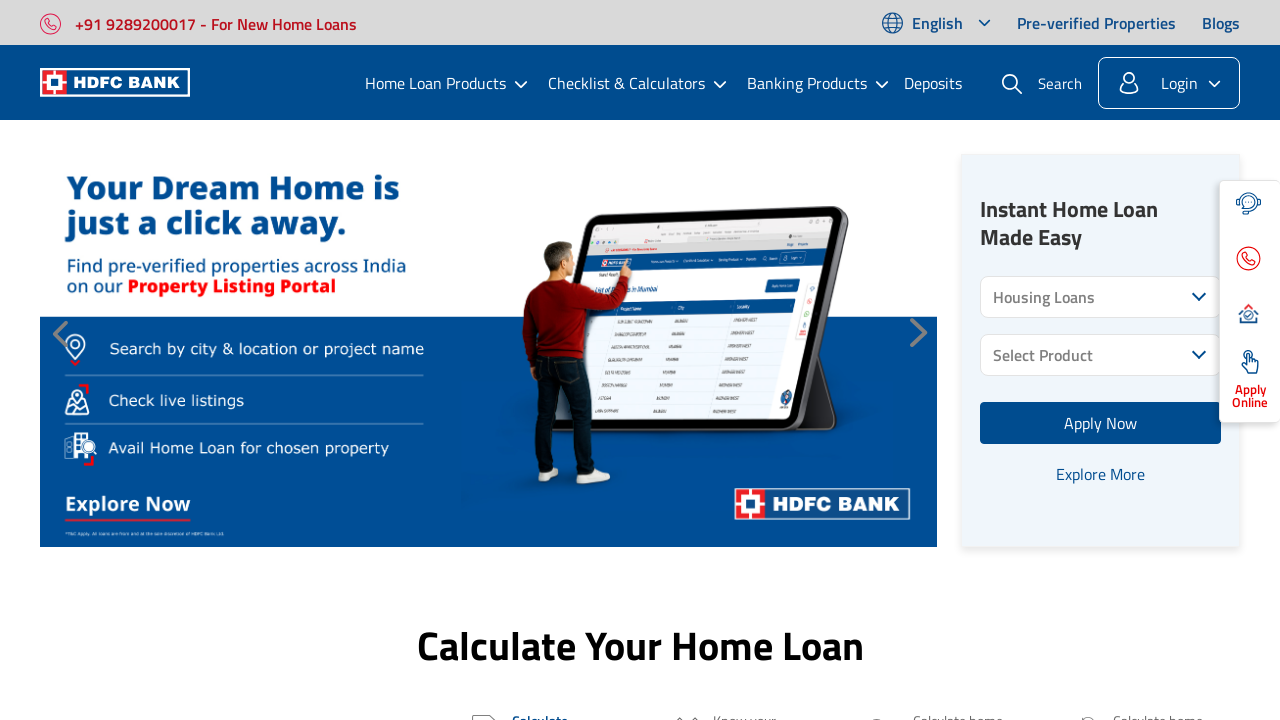

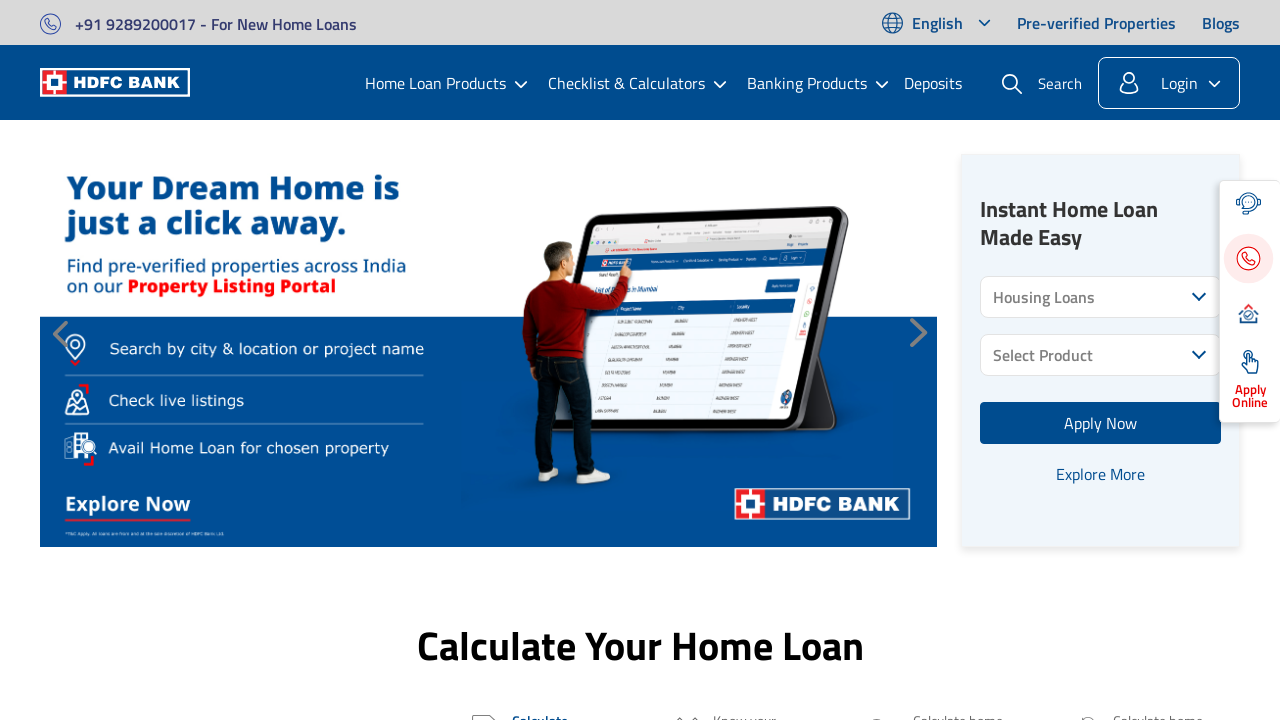